Tests the login form with invalid username and verifies the error message displayed

Starting URL: http://the-internet.herokuapp.com/login

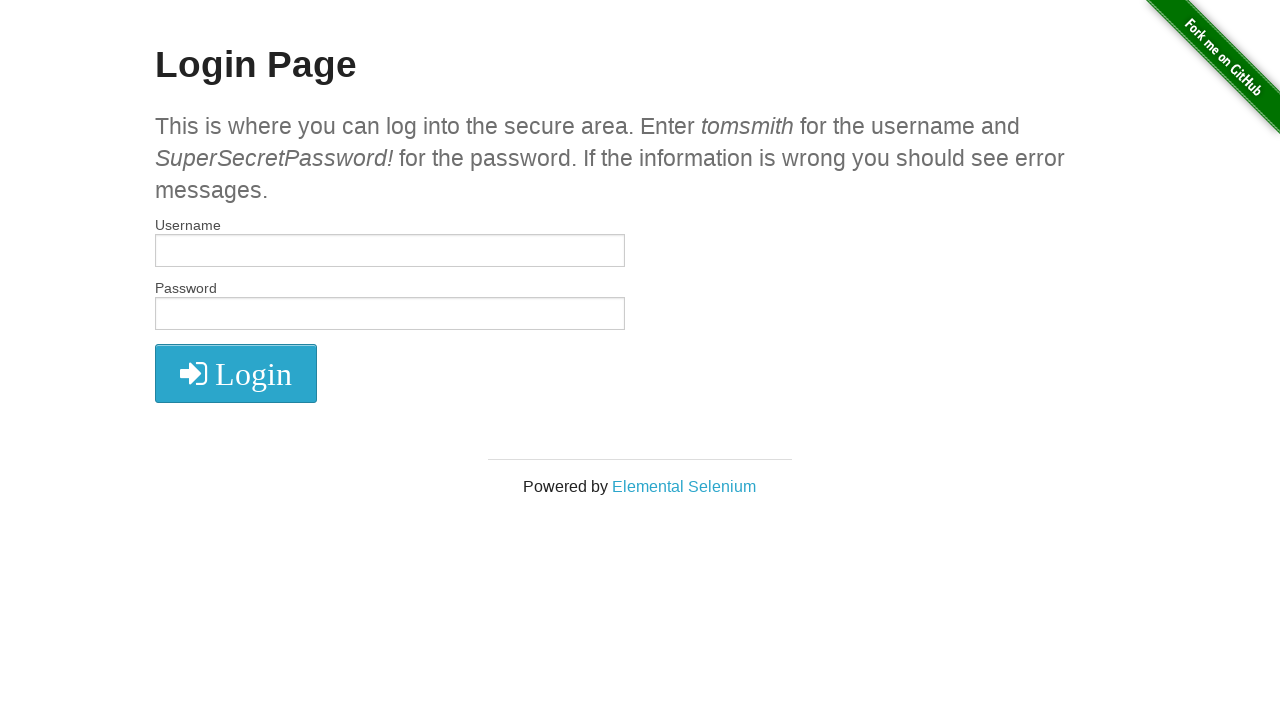

Filled username field with invalid username 'tomsmith1' on #username
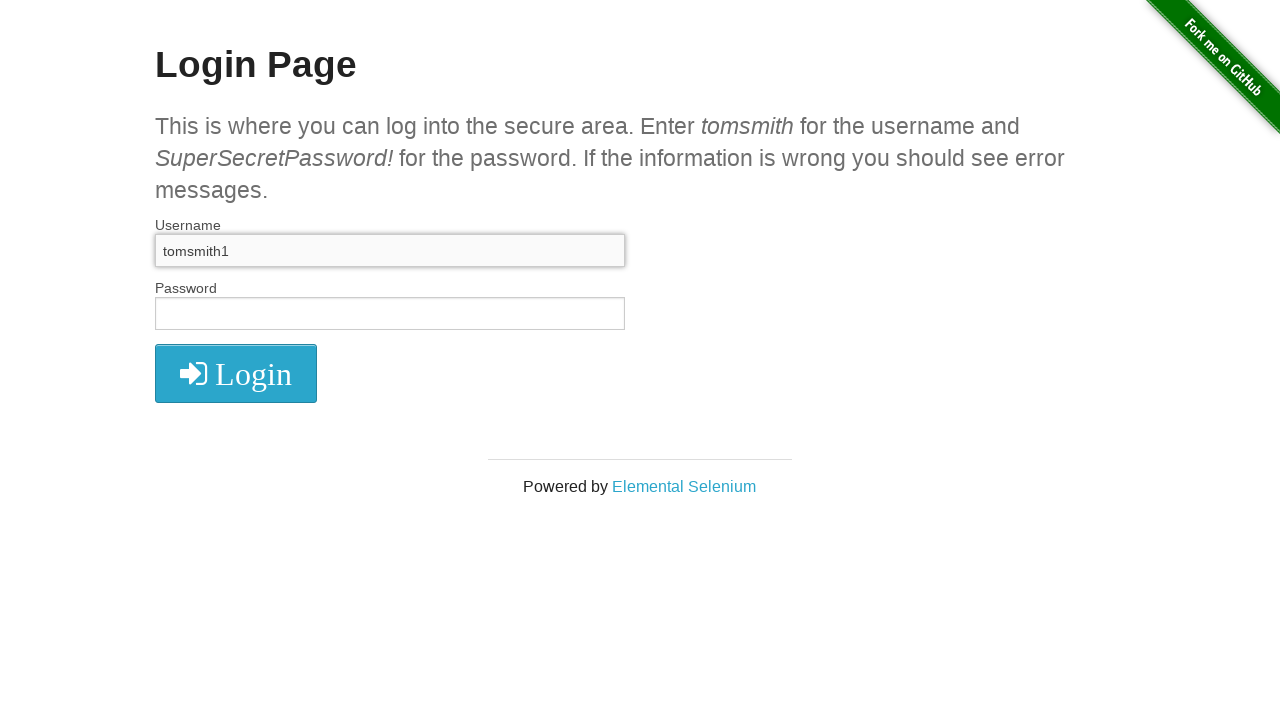

Filled password field with 'SuperSecretPassword!' on #password
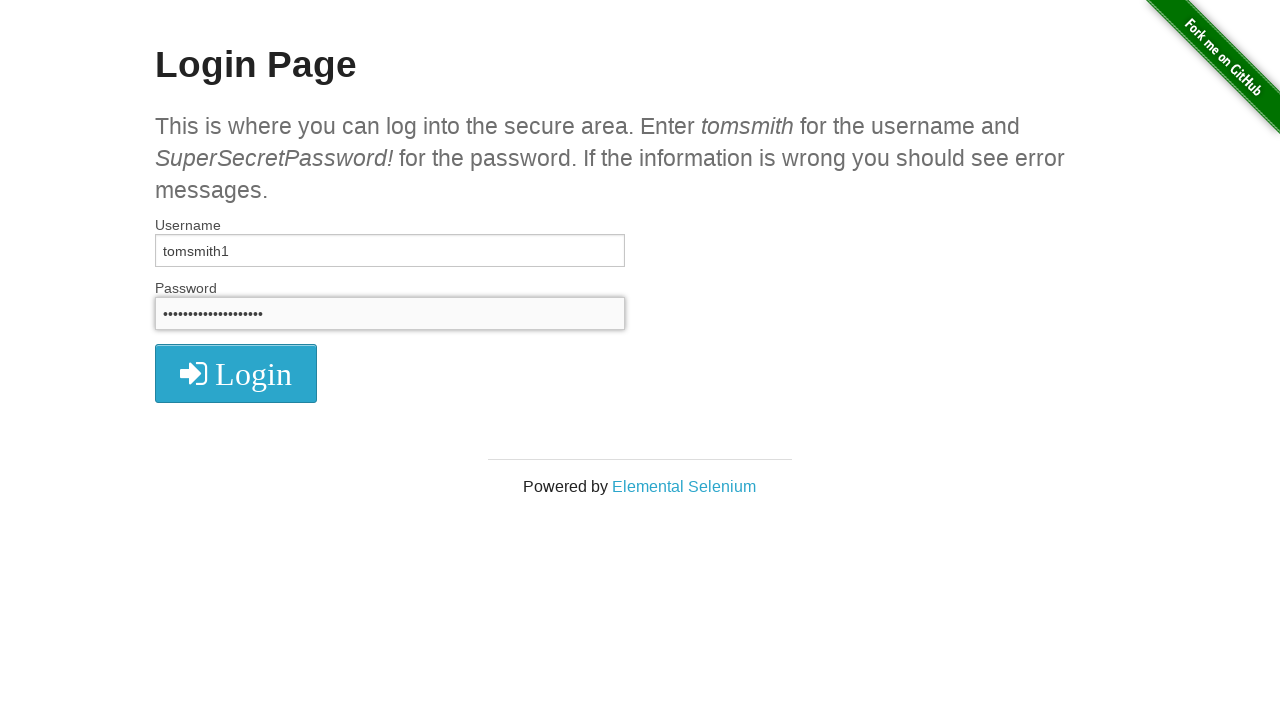

Clicked login button at (236, 374) on xpath=//i[text()=' Login']
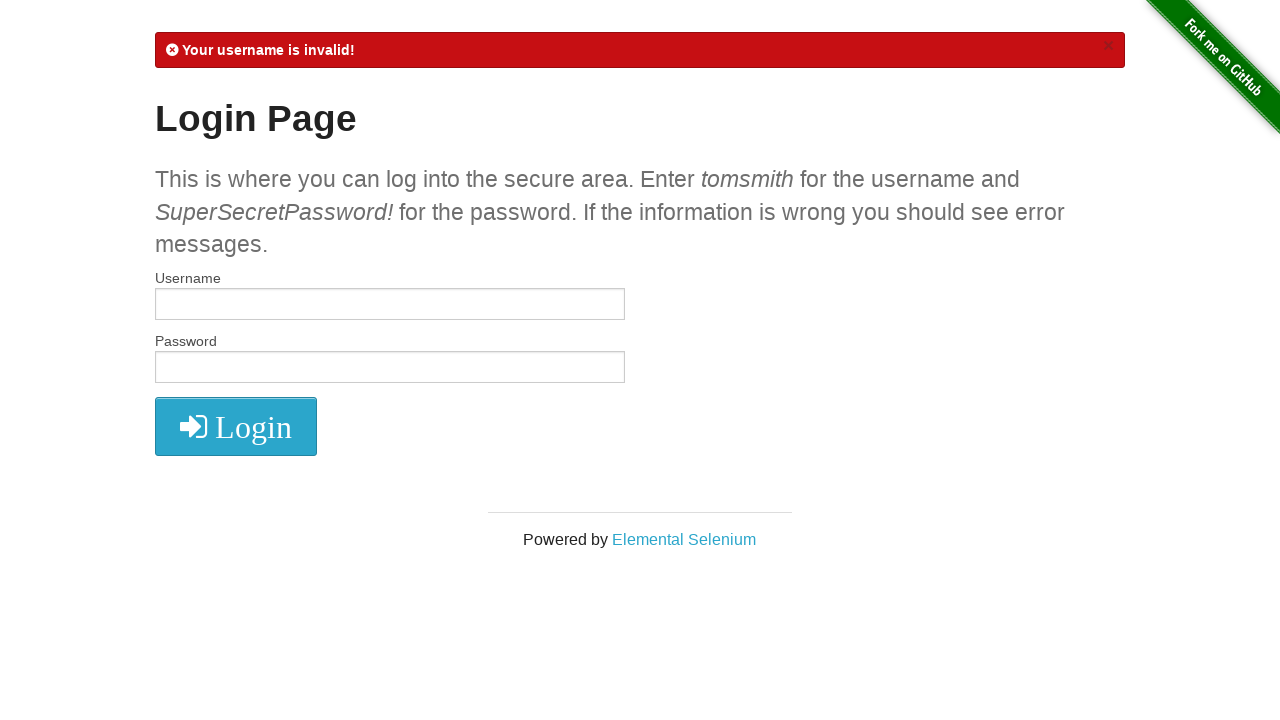

Error message appeared on the page
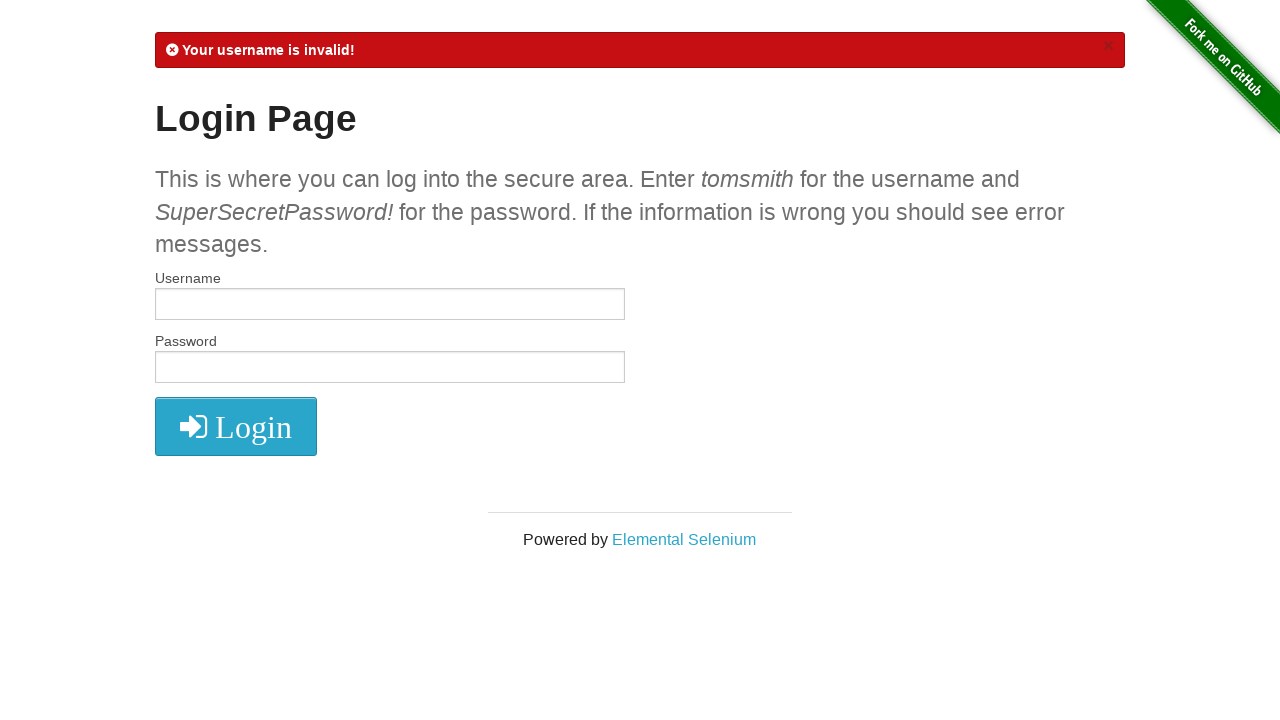

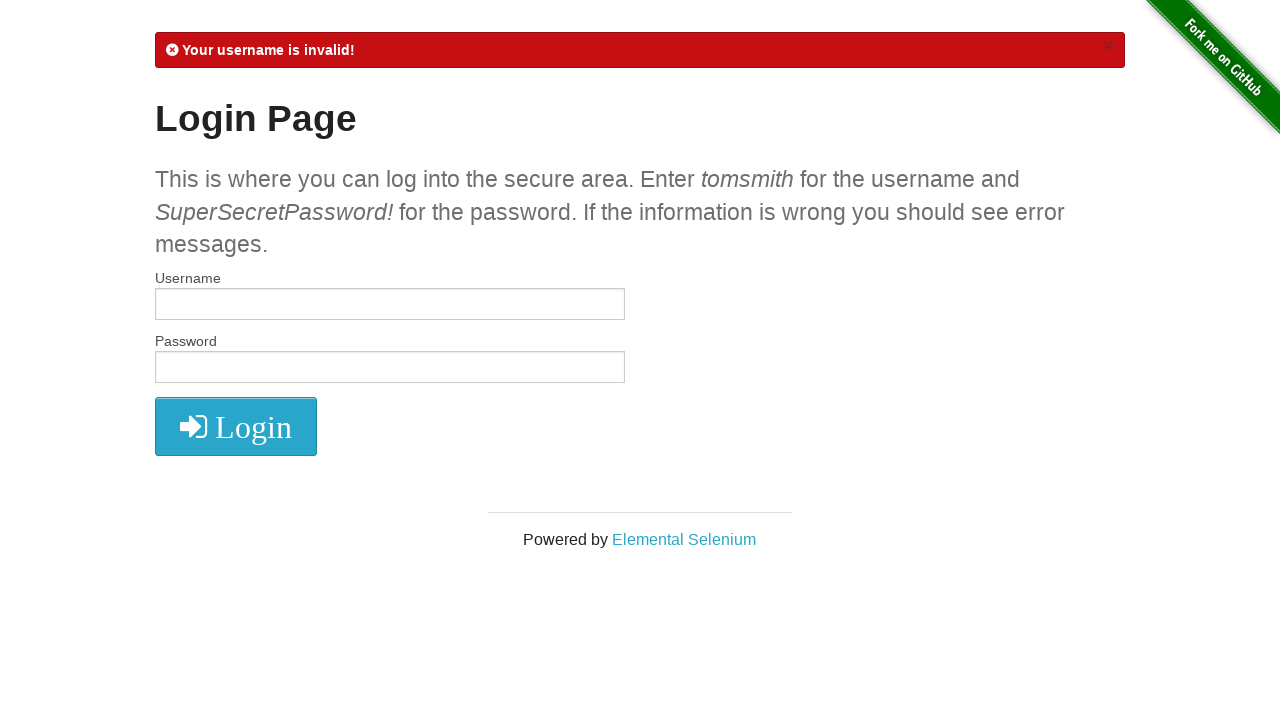